Tests dropdown select functionality by selecting options by visible text and verifying the selections are made correctly, then verifies the total number of options in the dropdown.

Starting URL: https://the-internet.herokuapp.com/dropdown

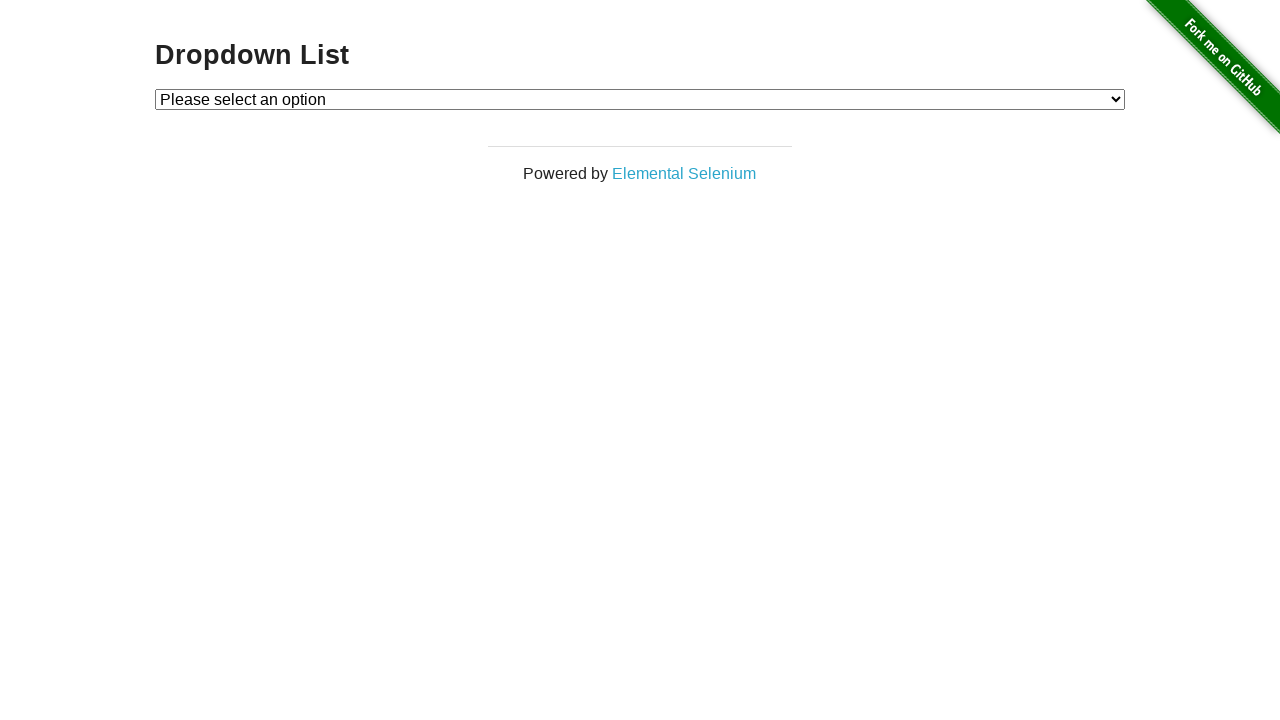

Waited for dropdown element to be available
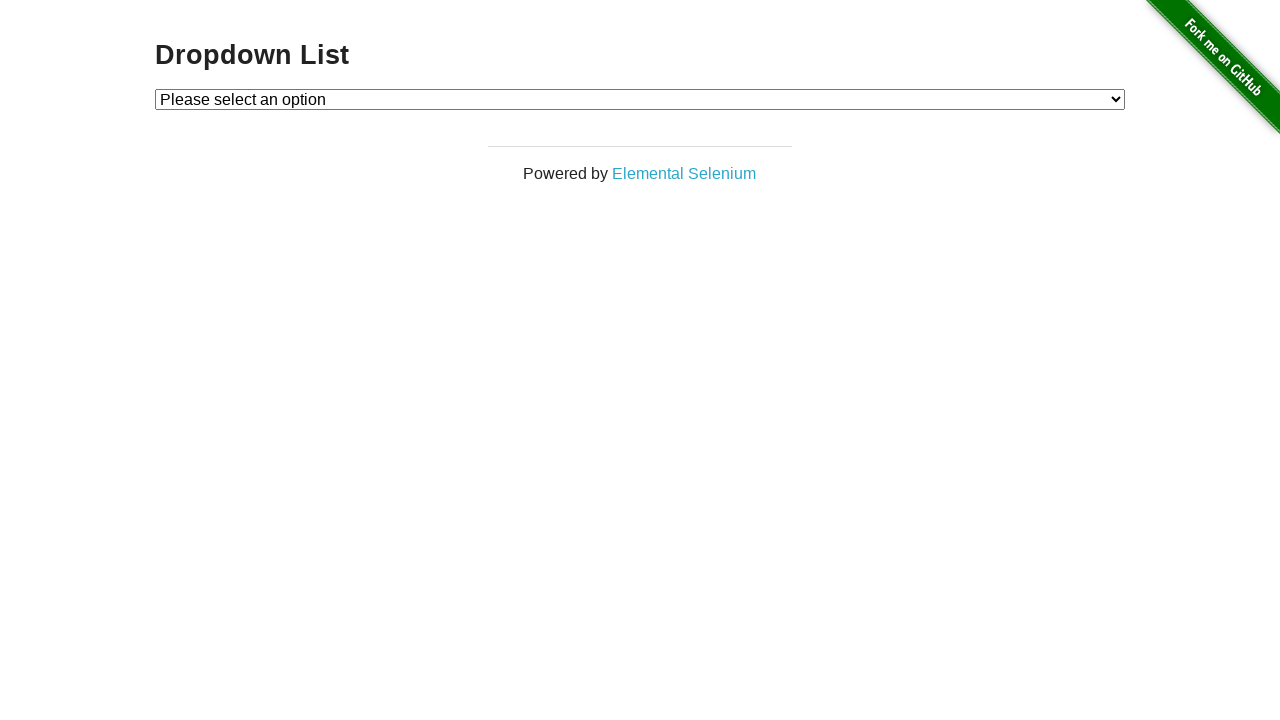

Selected 'Option 1' from dropdown on #dropdown
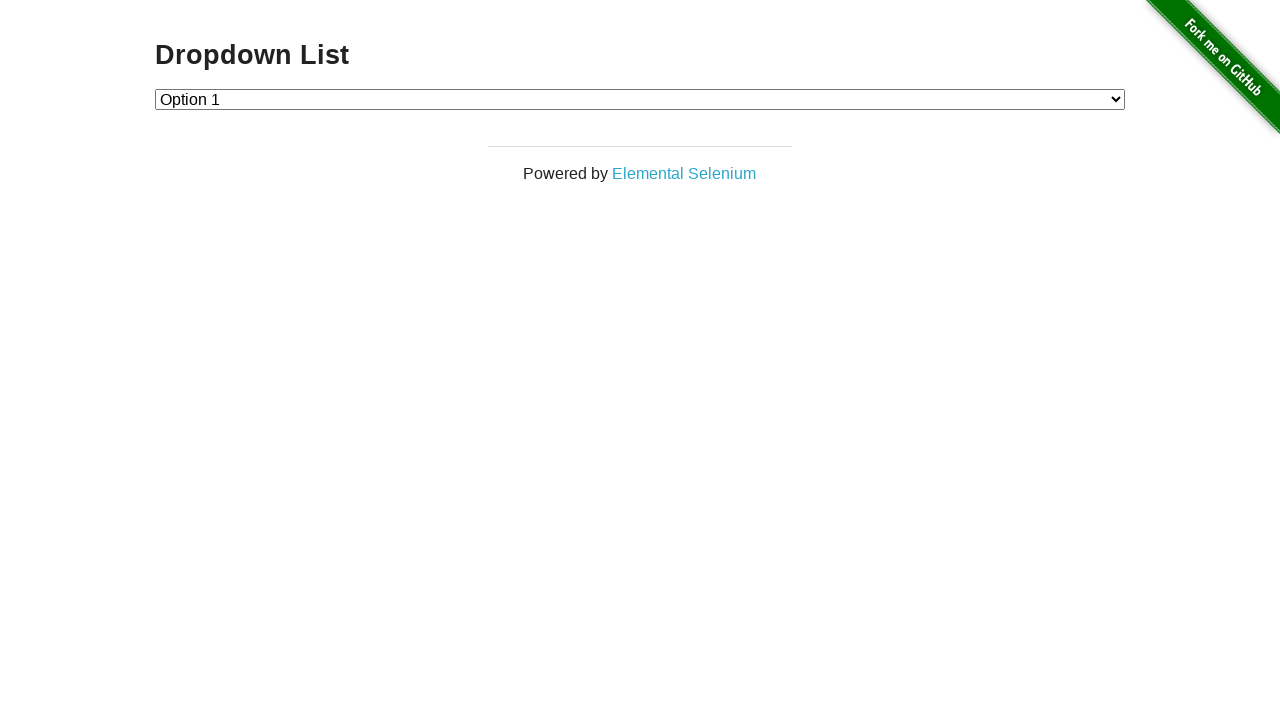

Located the checked option in dropdown
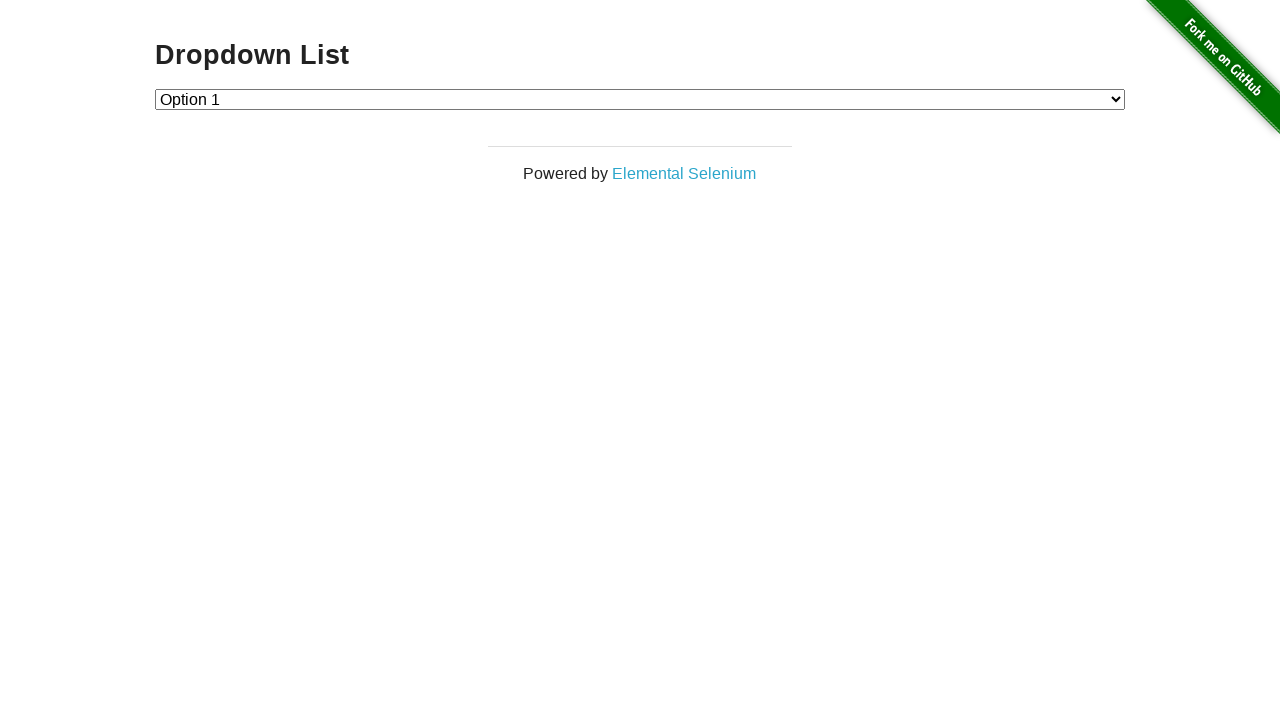

Verified that 'Option 1' is selected
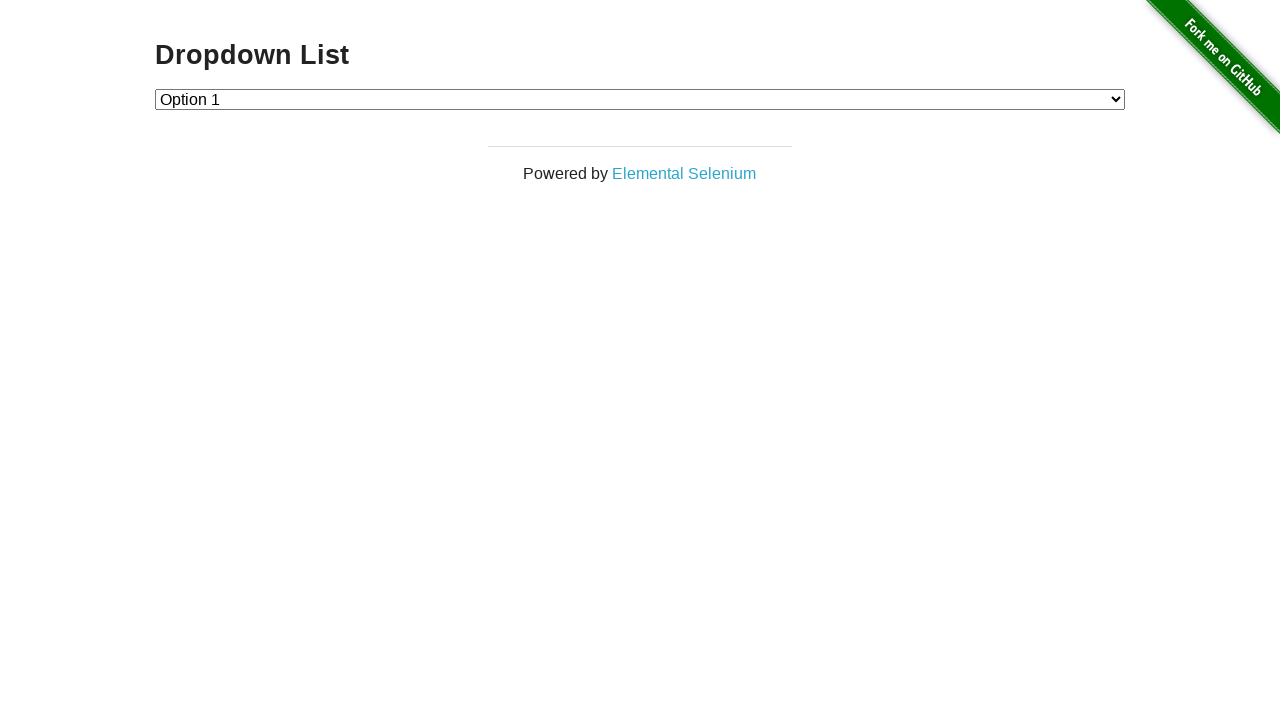

Selected 'Option 2' from dropdown on #dropdown
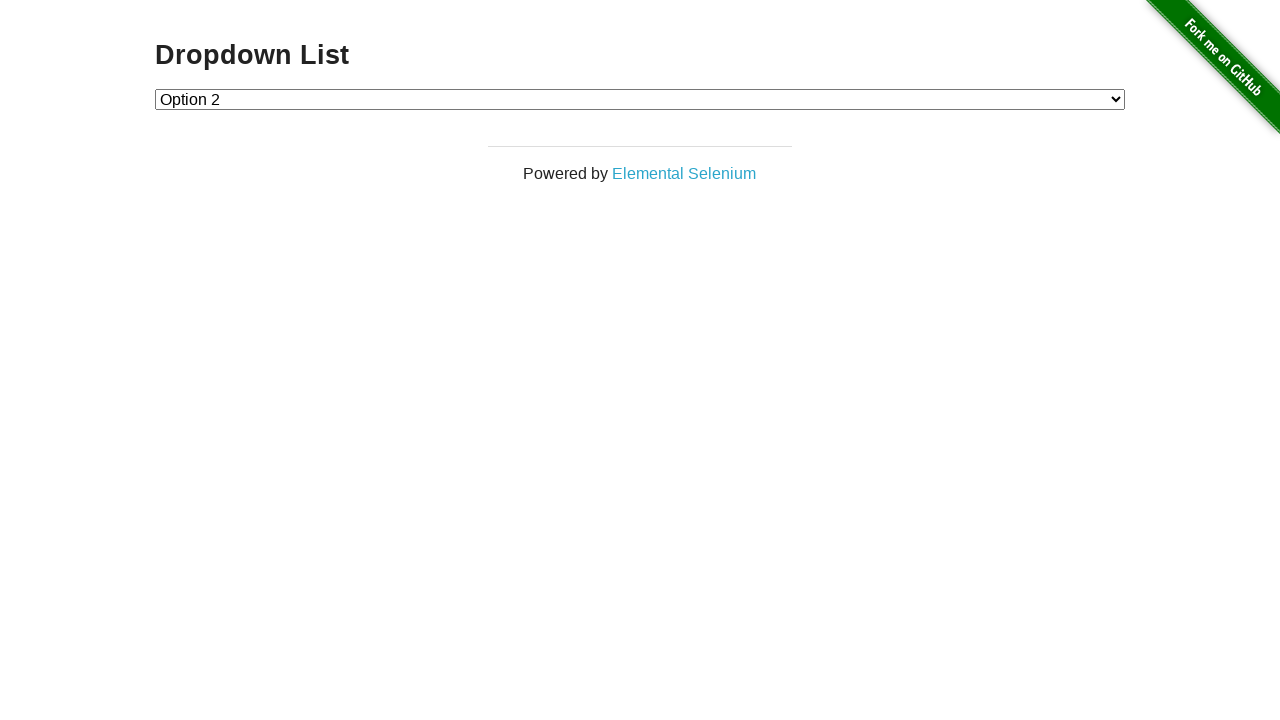

Located the checked option in dropdown
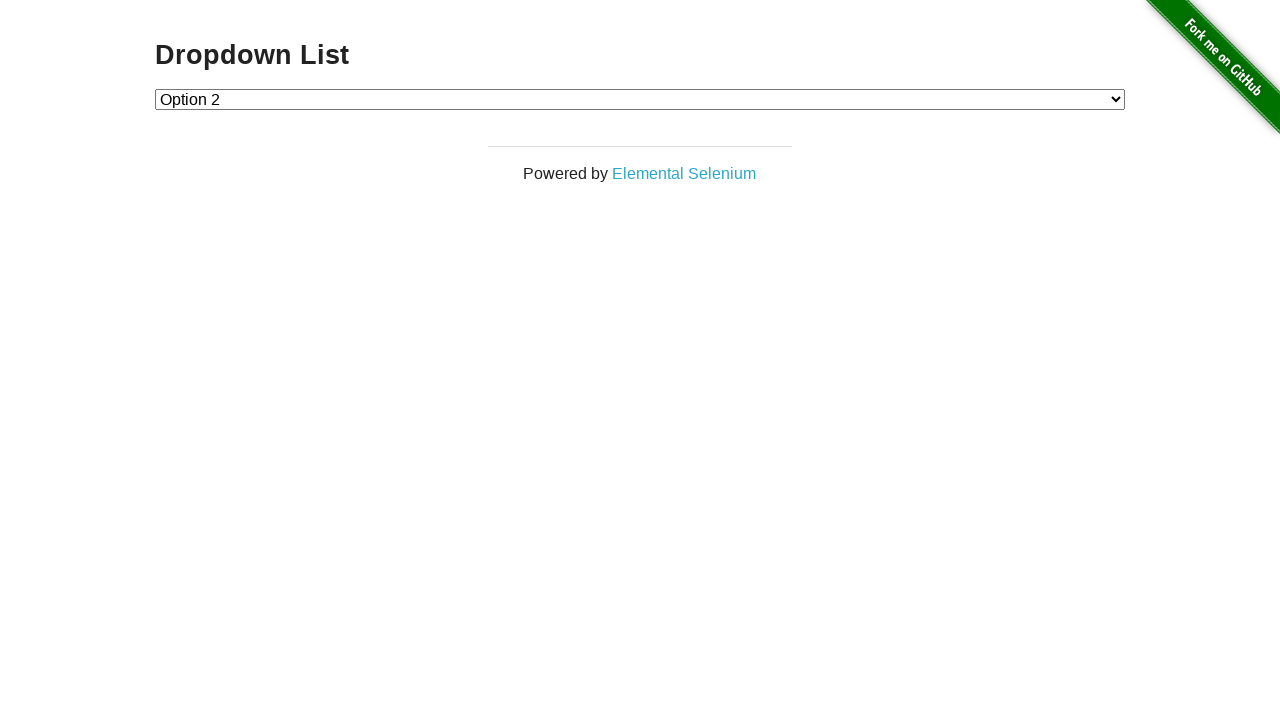

Verified that 'Option 2' is selected
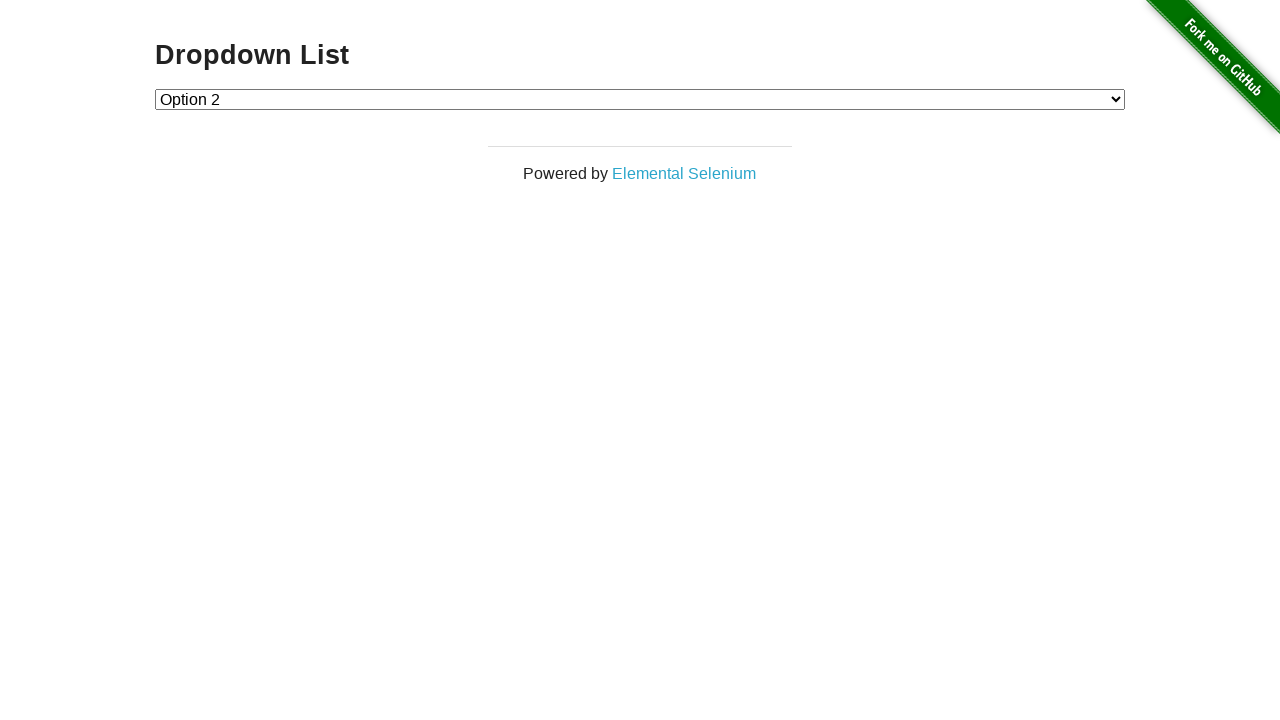

Located all option elements in dropdown
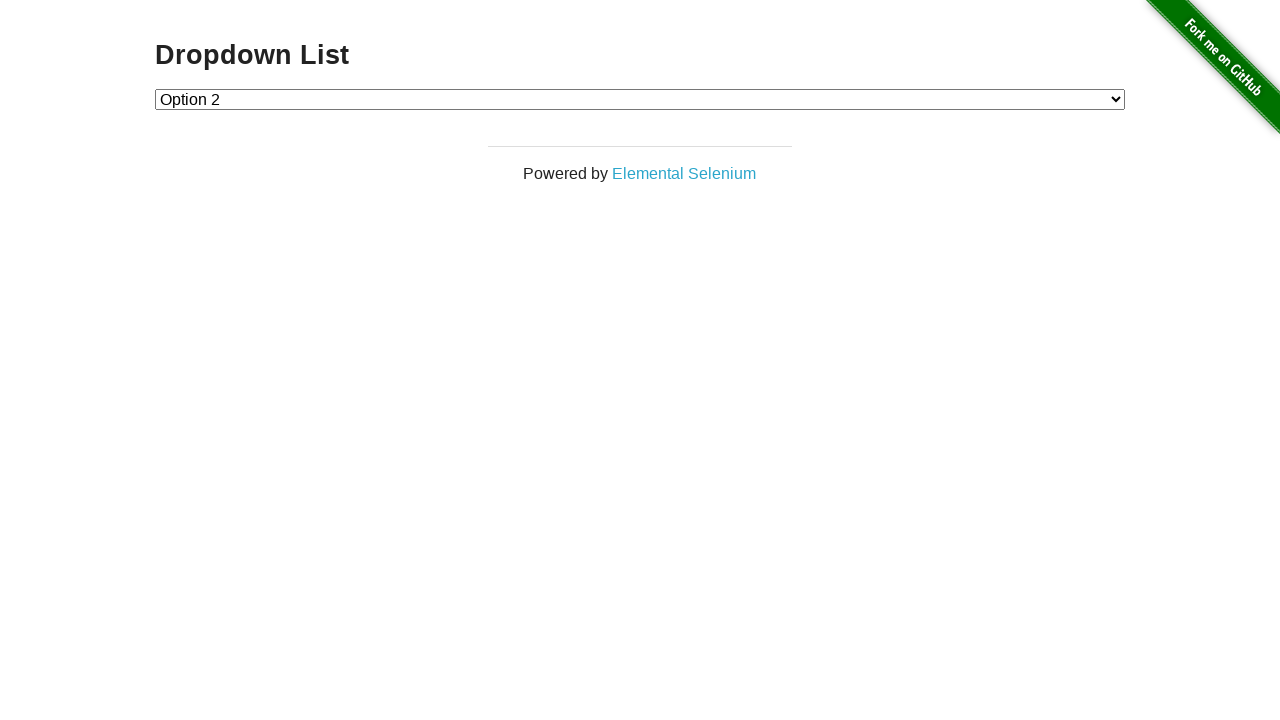

Verified that dropdown contains exactly 3 options
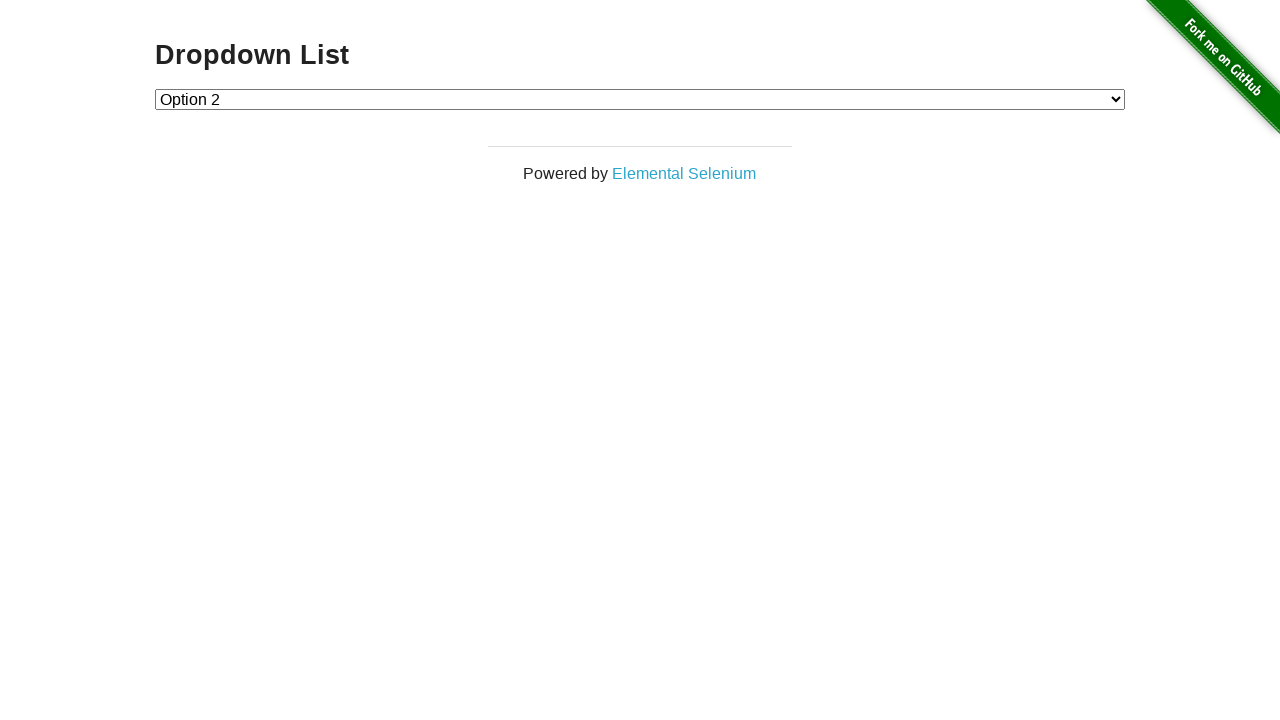

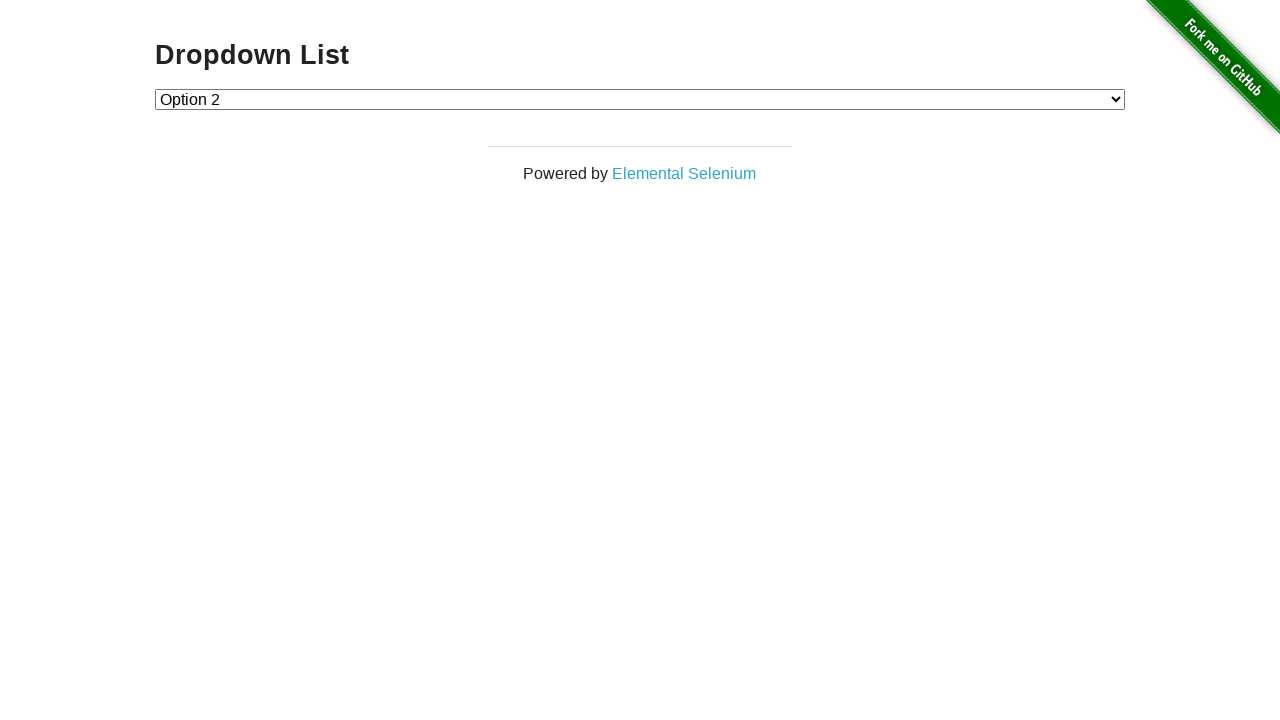